Navigates to a Polish coal store website and checks product availability status by looking for specific text elements on the page

Starting URL: https://sklep.pgg.pl/

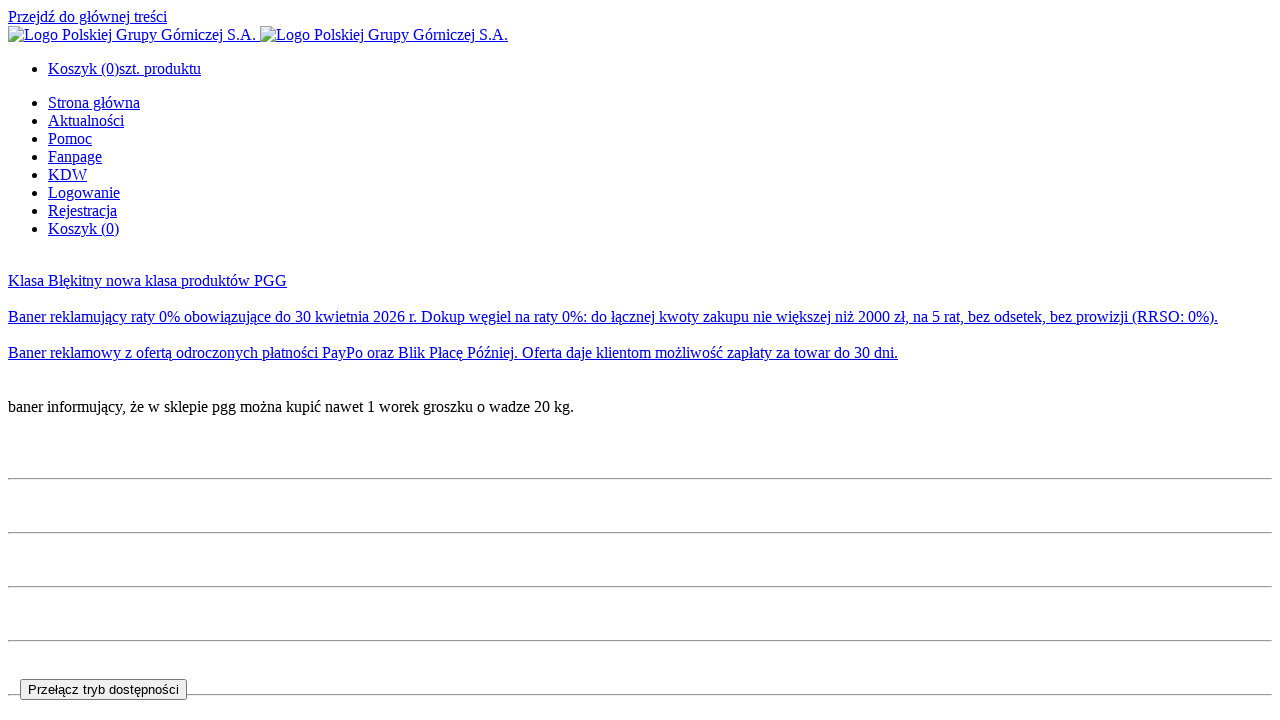

Located product availability element
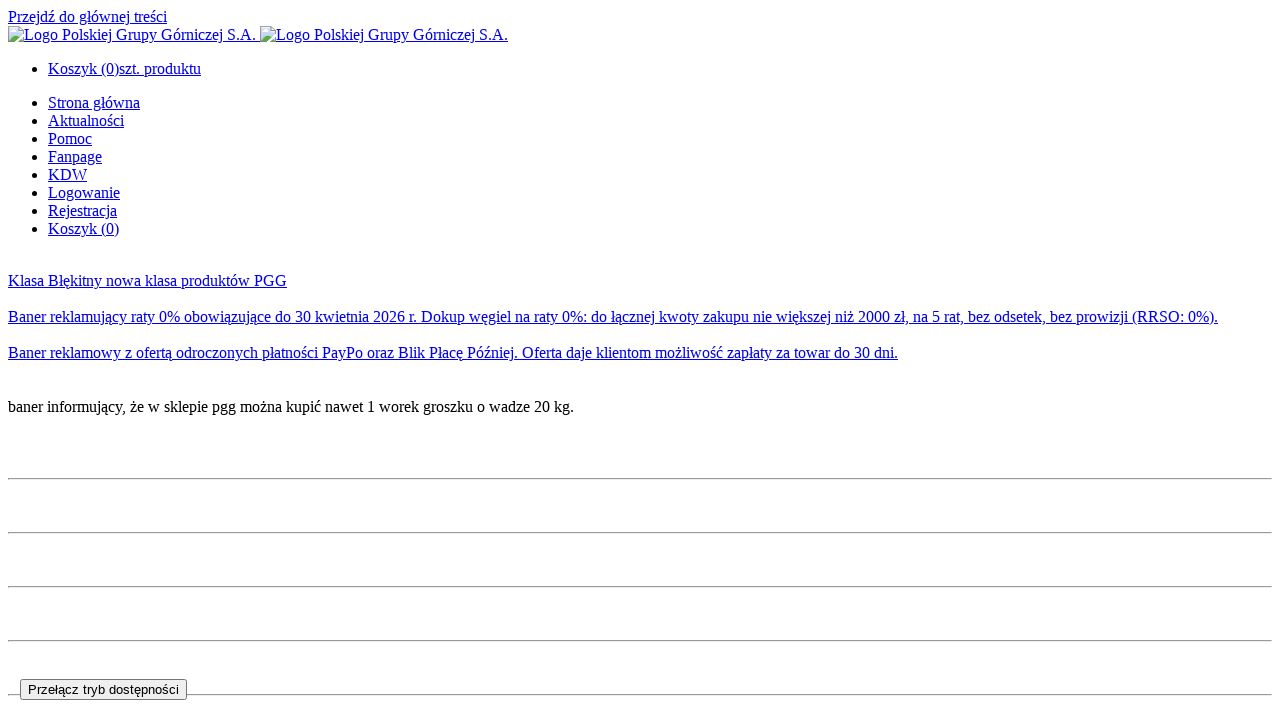

Server is not responding - exception caught
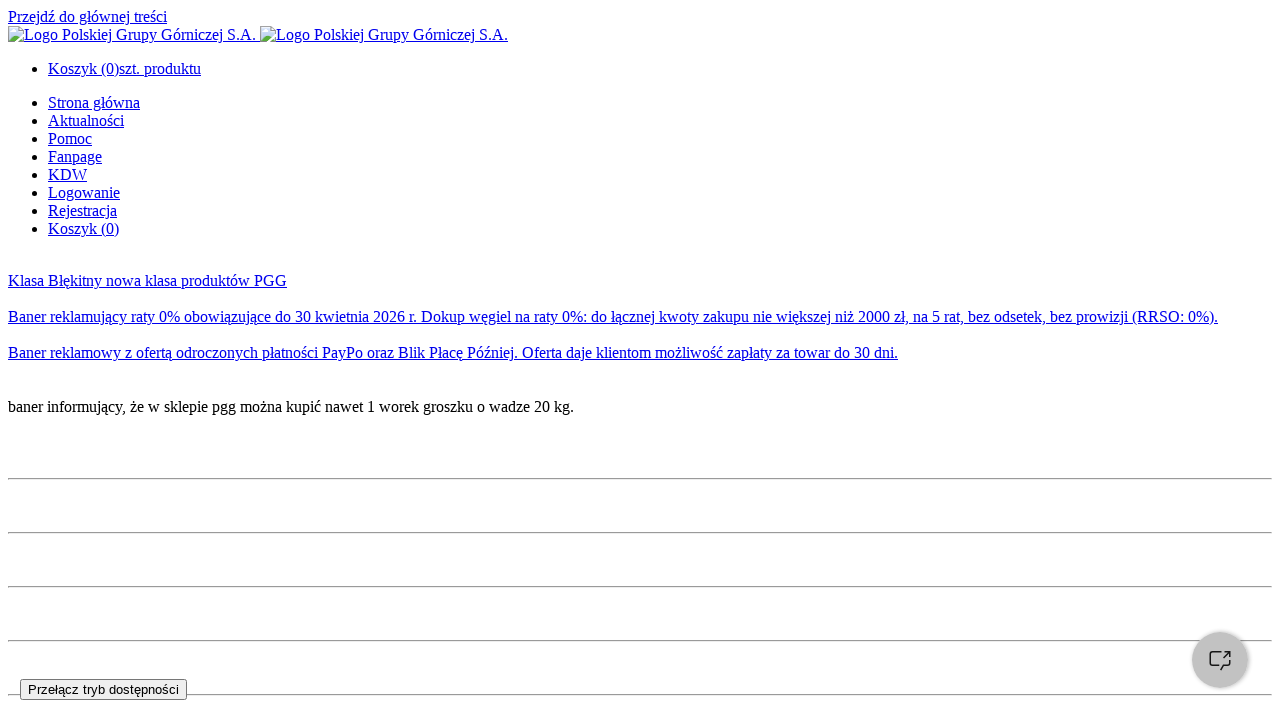

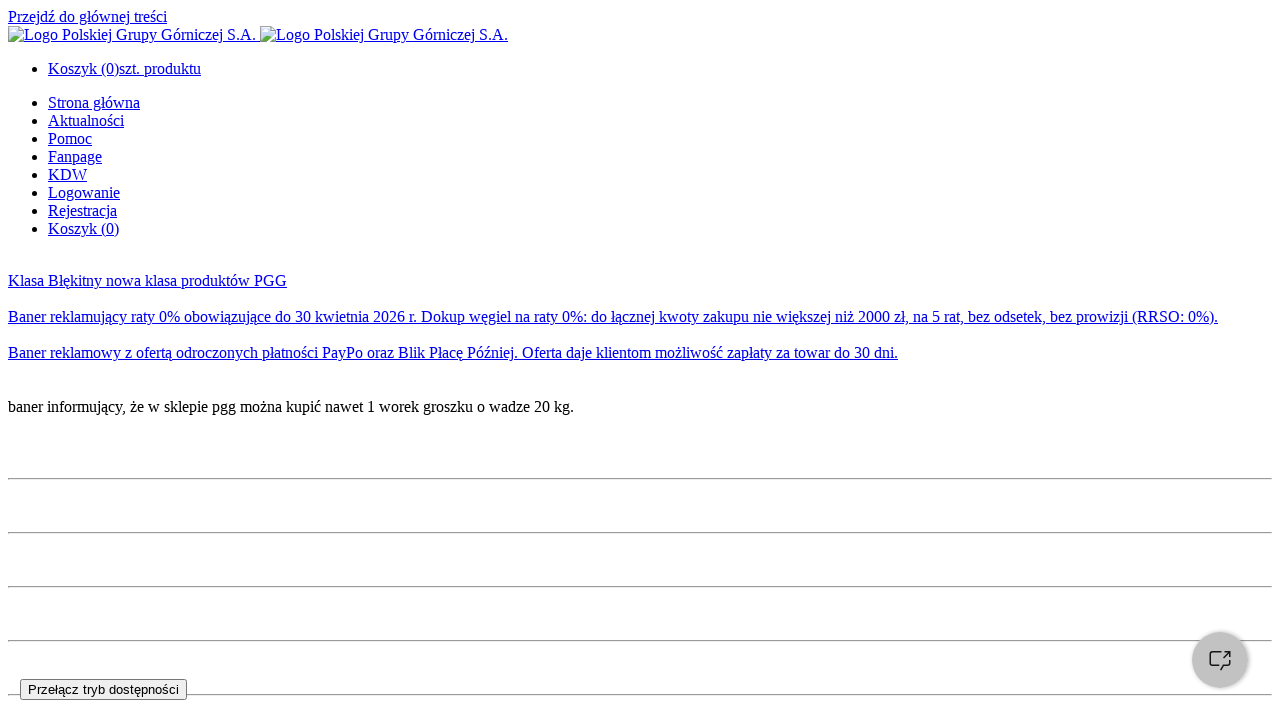